Tests creating a new task by filling in the task name and content fields in a form and clicking the submit button

Starting URL: https://marcin-dolecki.github.io/

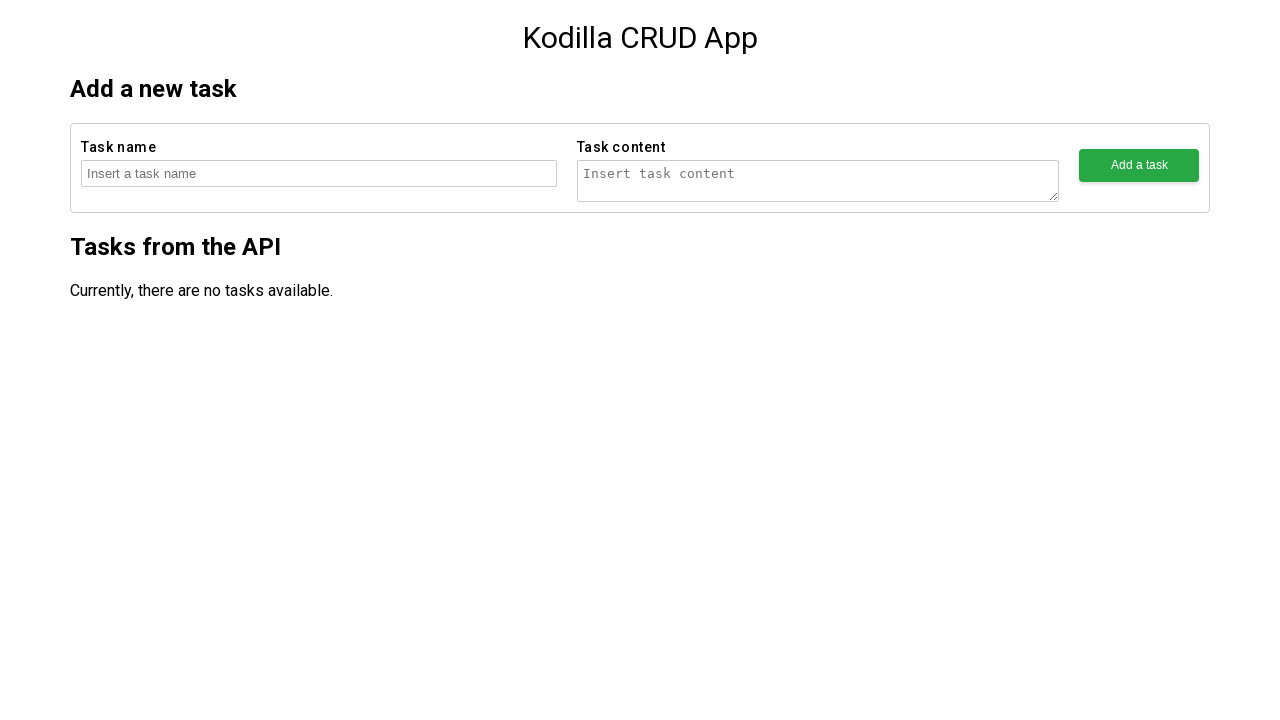

Filled task name field with 'Task number 72441' on //form[@data-task-add-form]//input[@name='title']
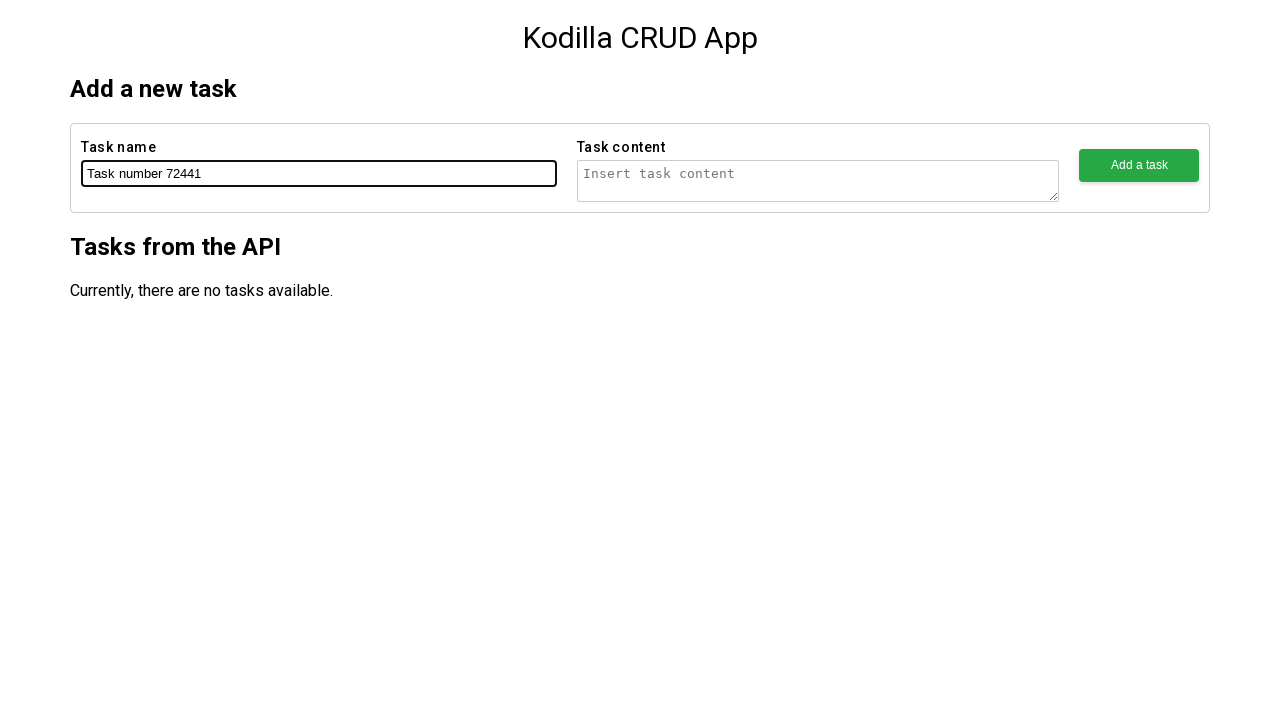

Filled task content field with 'Task number 72441 content' on //form[@data-task-add-form]//textarea[@name='content']
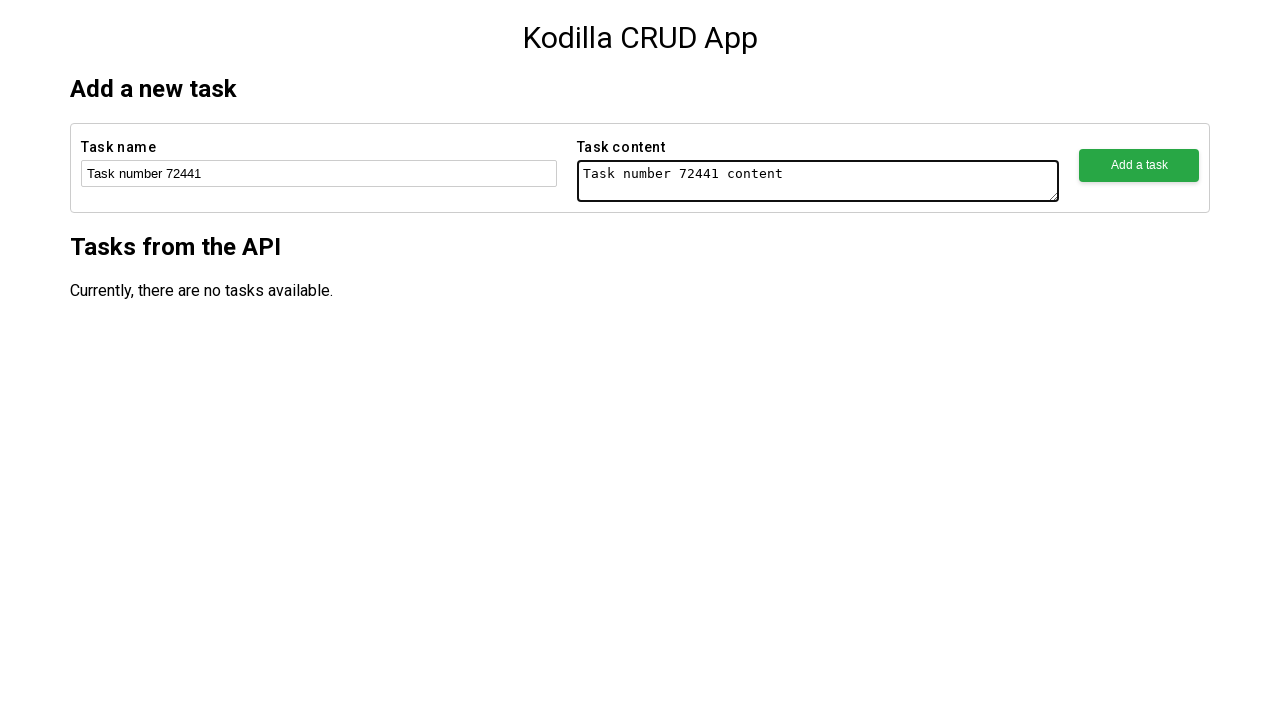

Clicked submit button to create task at (1139, 165) on xpath=//form[@data-task-add-form]//button[@type='submit']
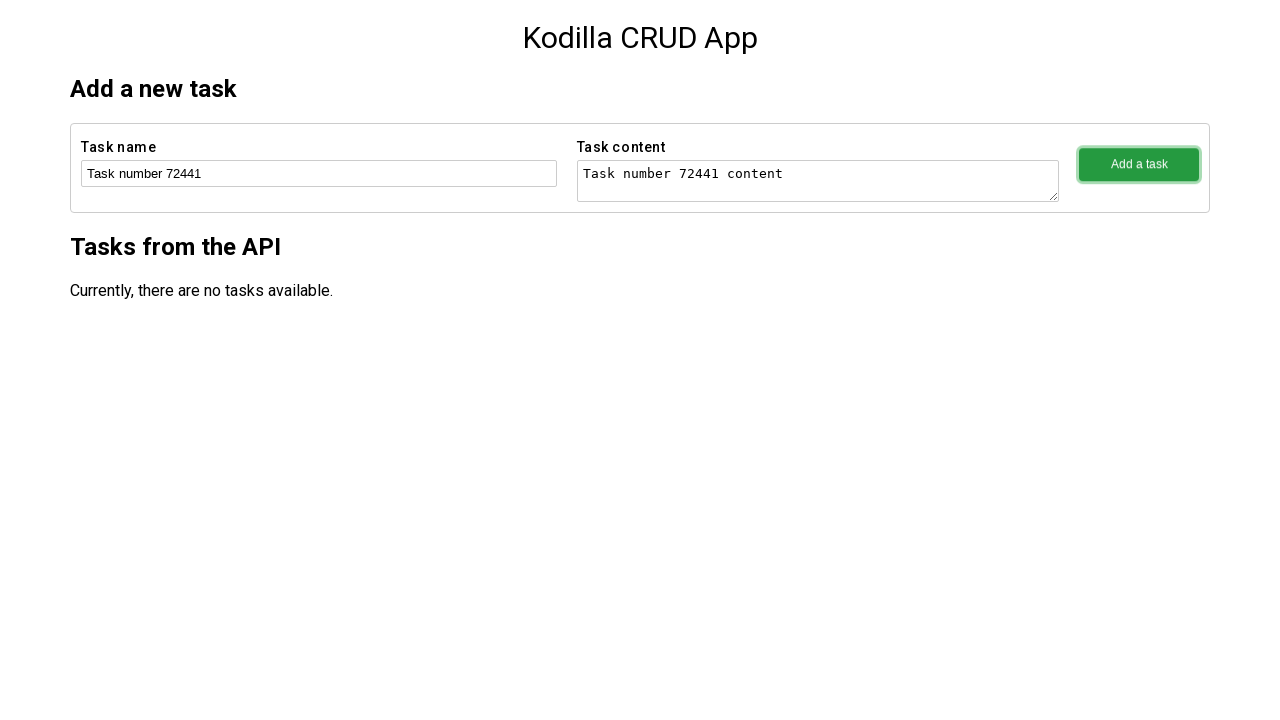

Waited for form submission to complete
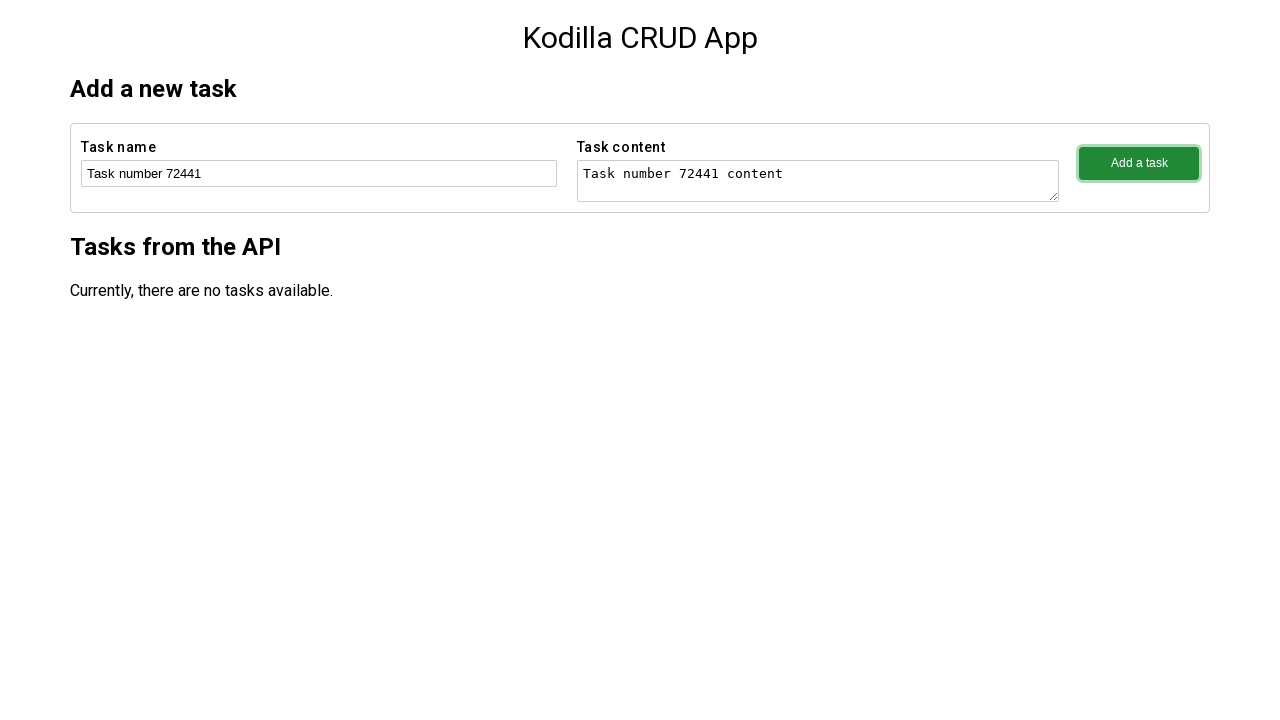

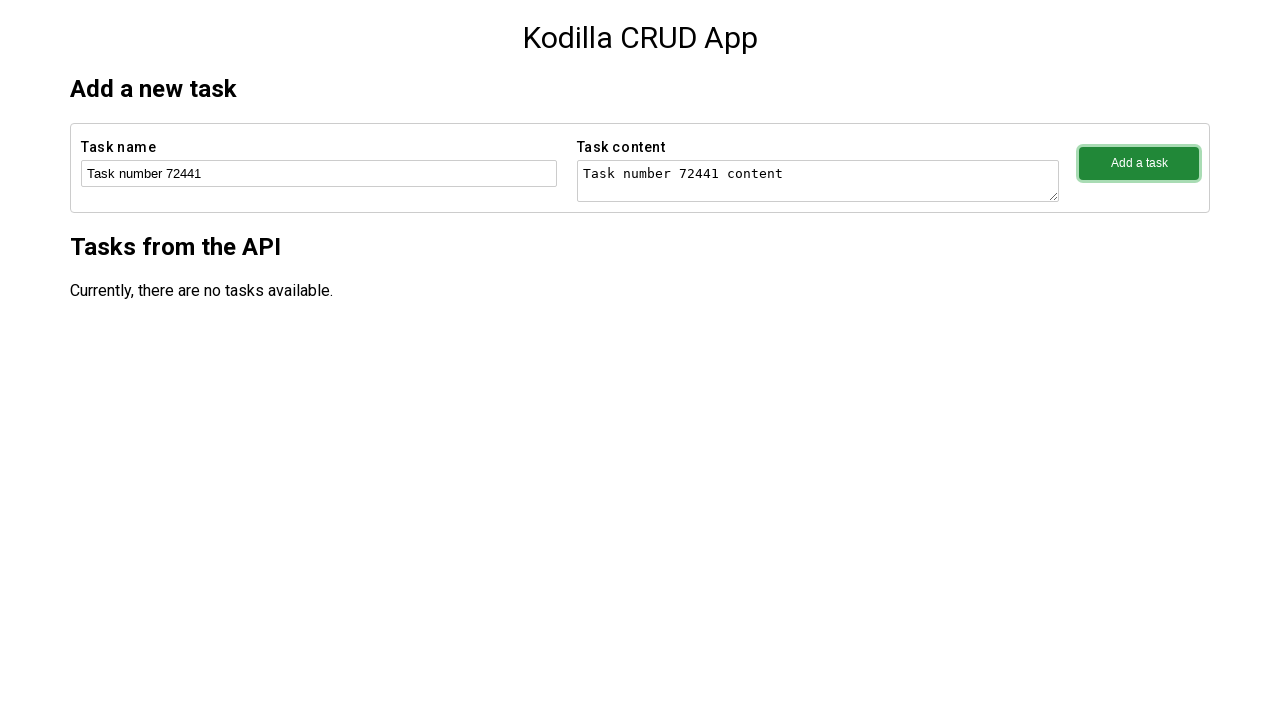